Navigates to Ynet news website, waits for the page to load, verifies the top story date element is present, and refreshes the page.

Starting URL: https://www.ynet.co.il/

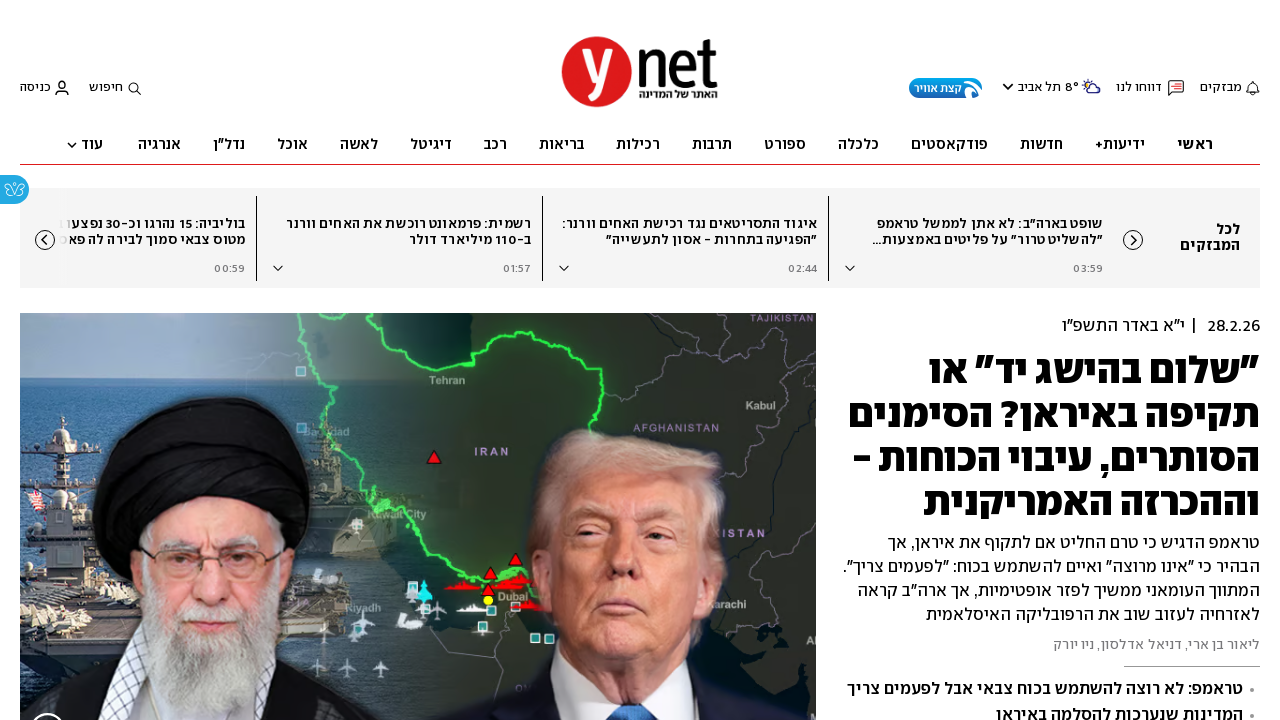

Waited for page DOM to fully load
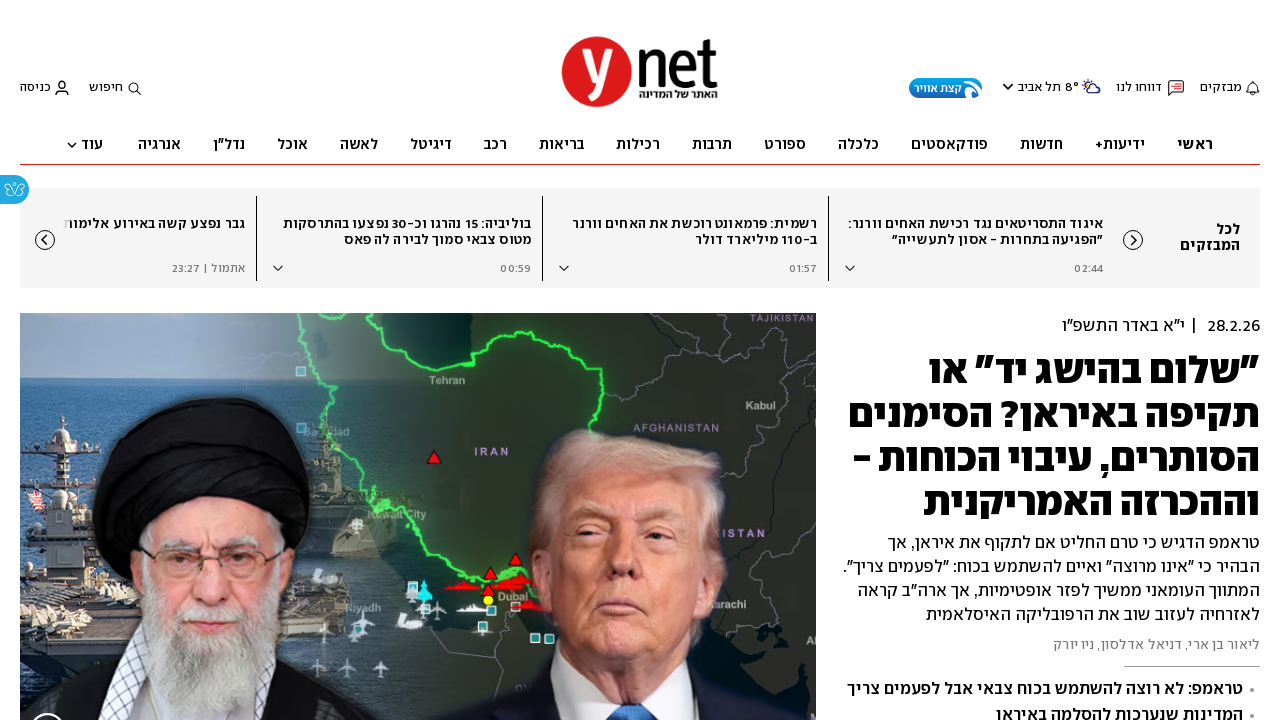

Top story date element is present on the page
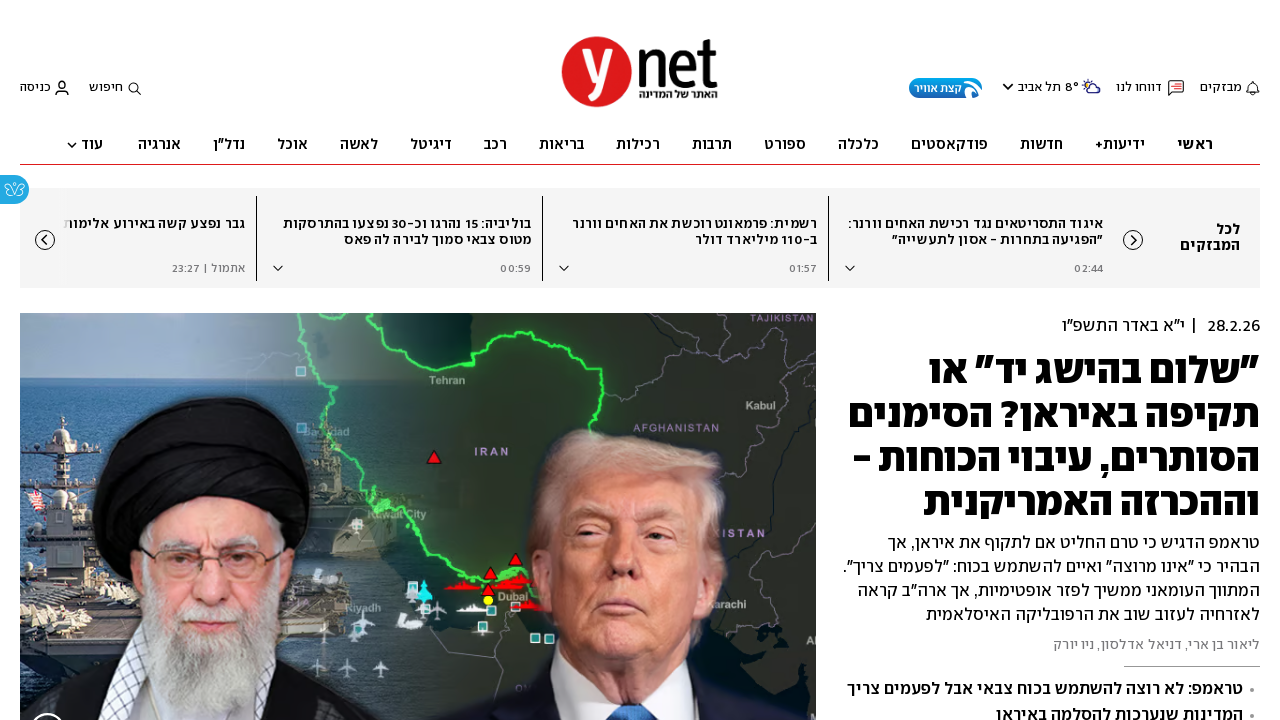

Refreshed the page
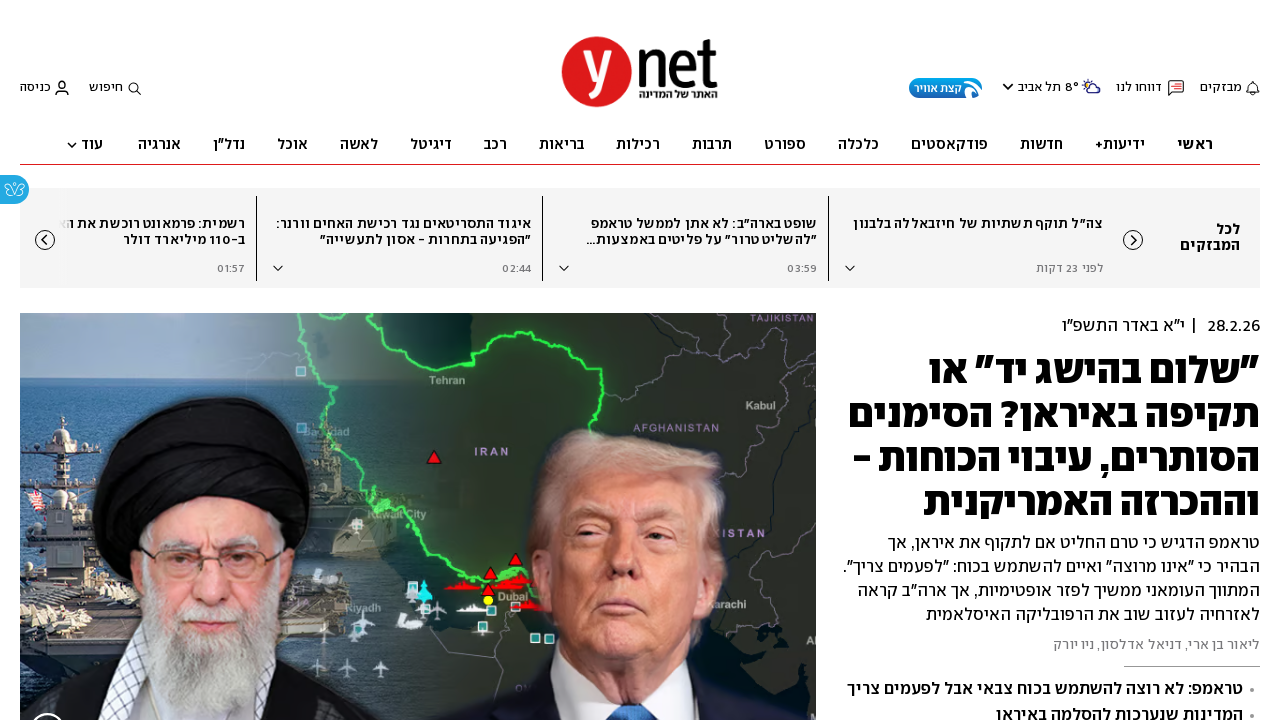

Top story date element is present after page refresh
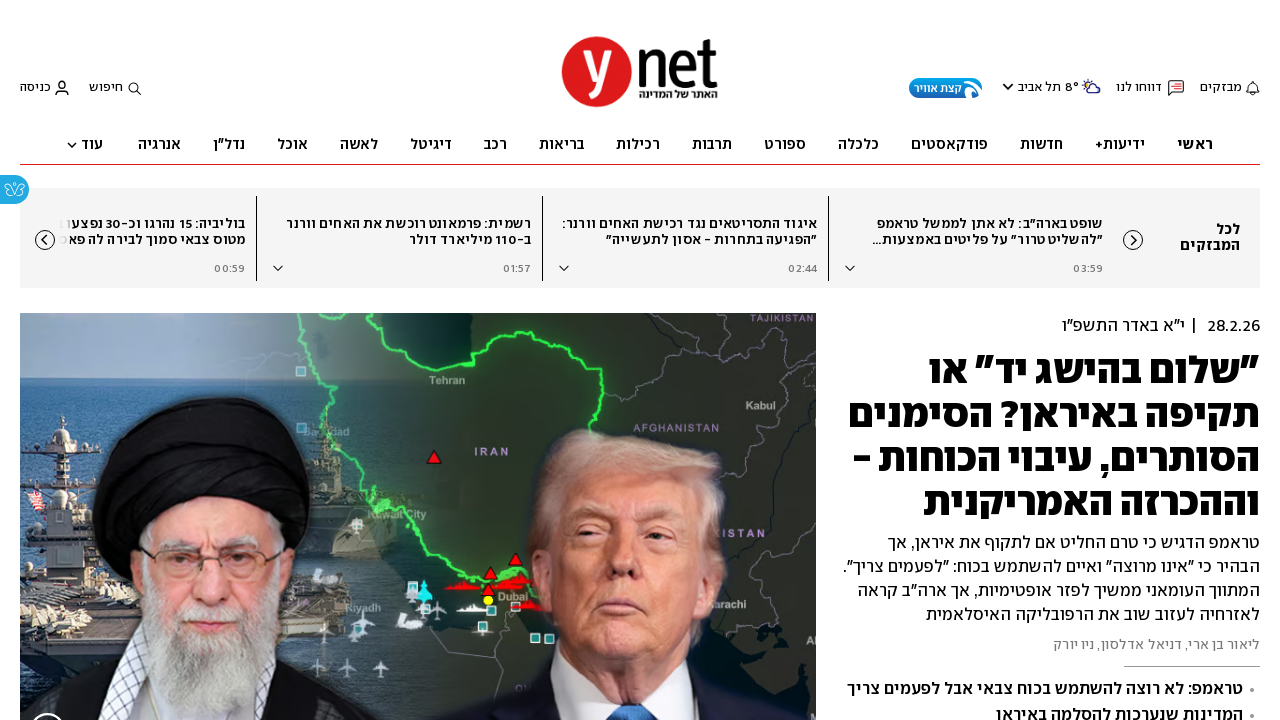

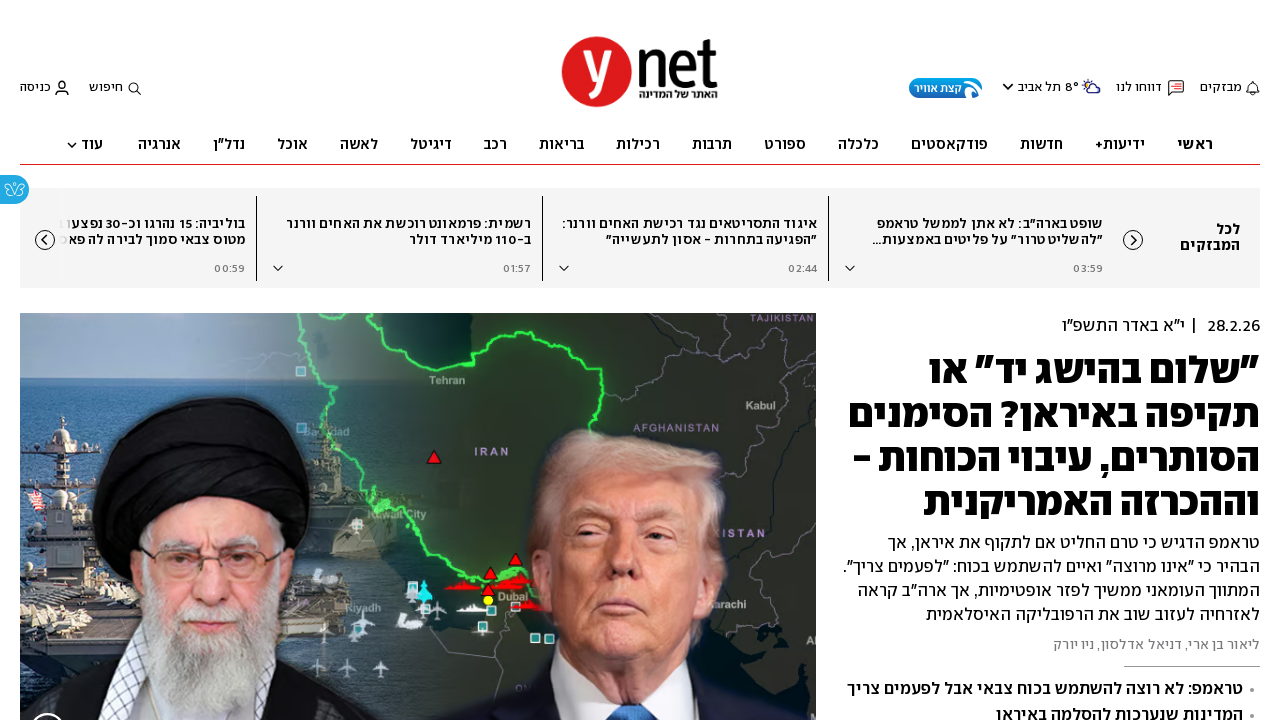